Tests filling out GitHub's advanced search form by entering a search term, repository owner, date filter, and selecting a programming language, then submitting the form.

Starting URL: https://github.com/search/advanced

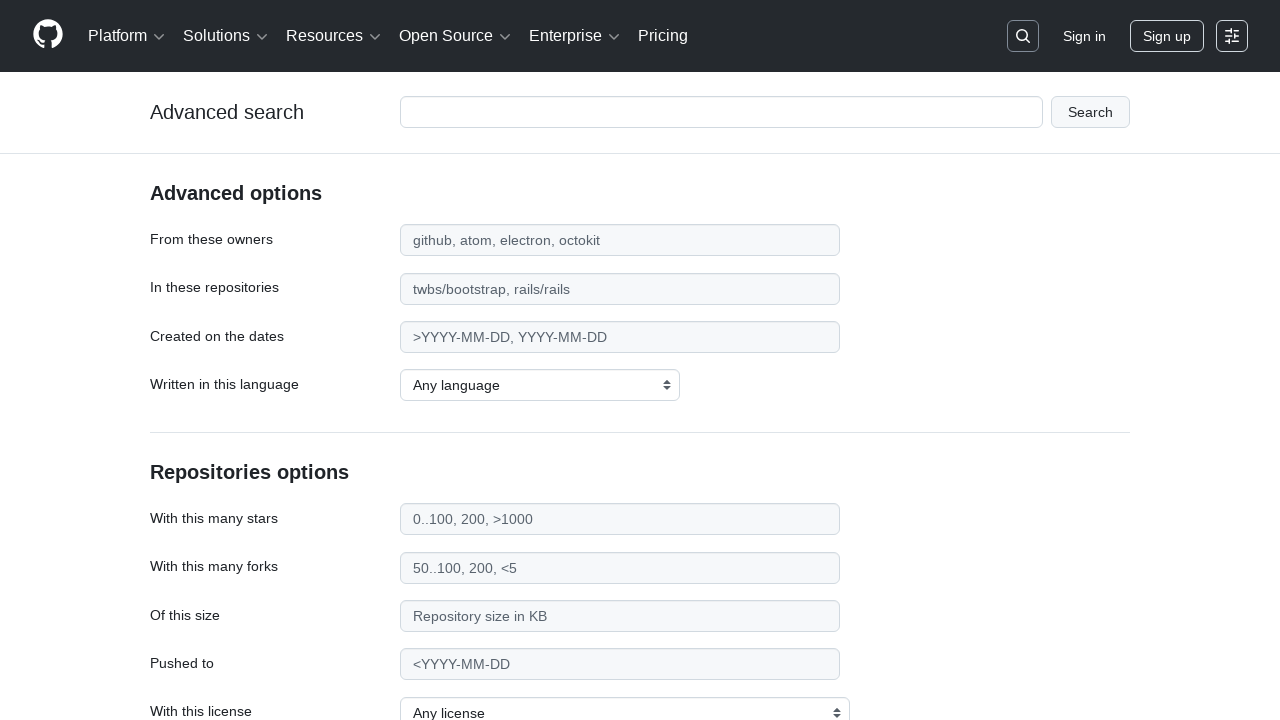

Filled search term field with 'web-scraper' on #adv_code_search input.js-advanced-search-input
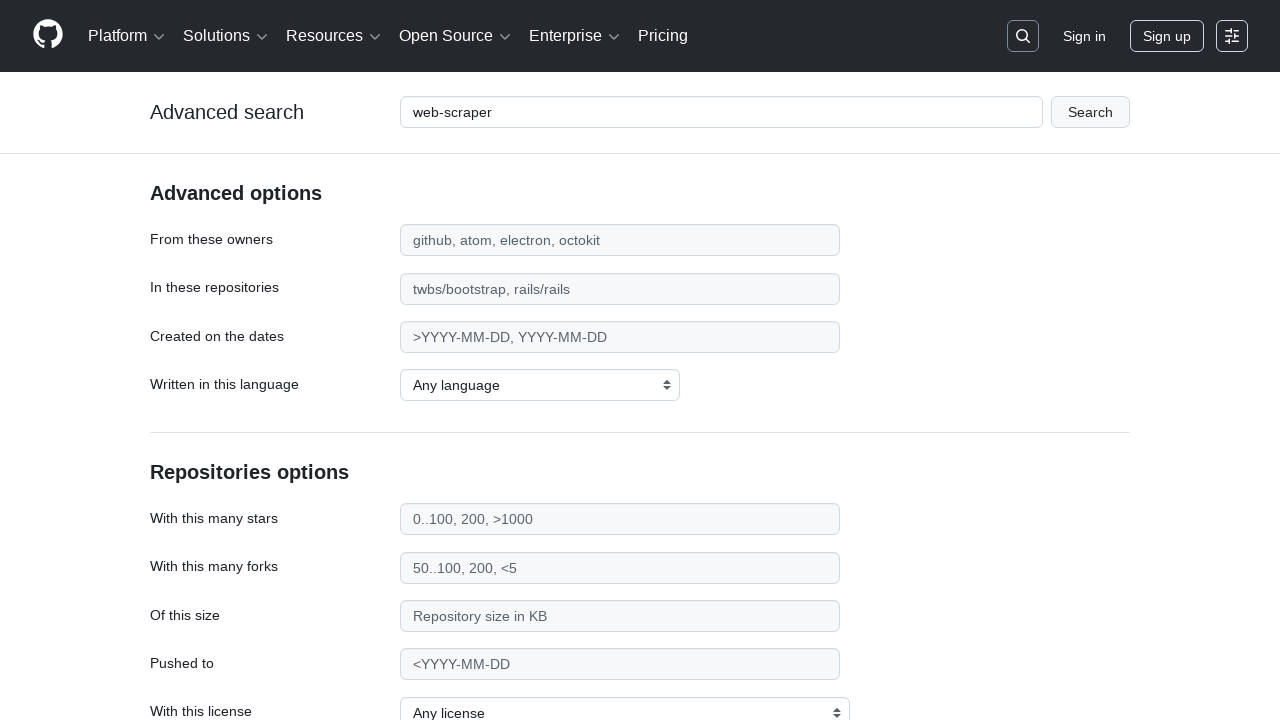

Filled repository owner field with 'microsoft' on #search_from
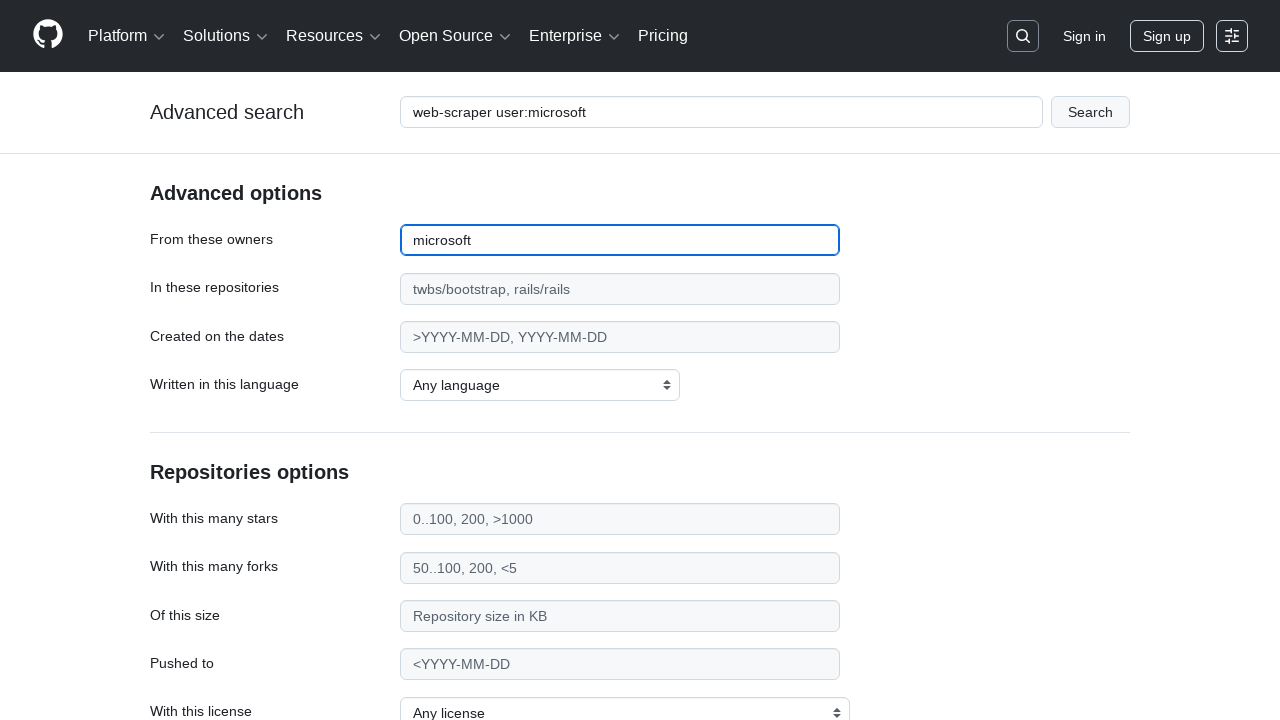

Filled date filter field with '>2020' on #search_date
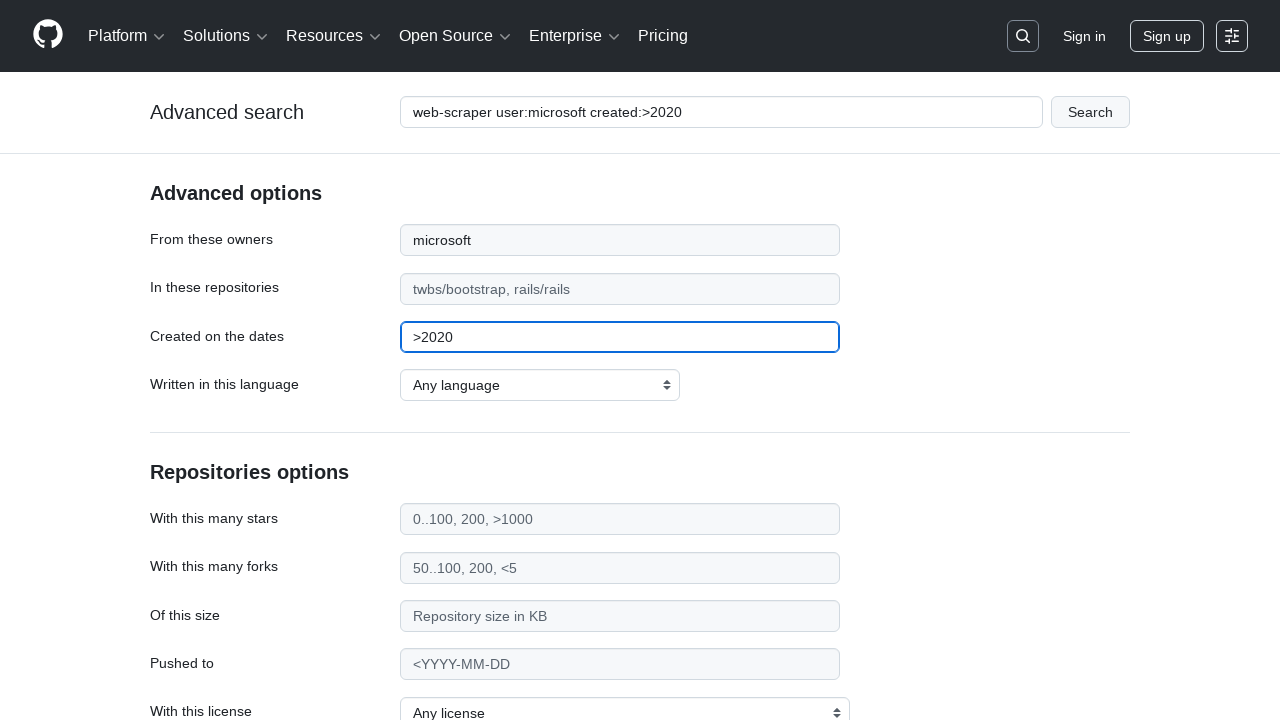

Selected TypeScript as programming language on select#search_language
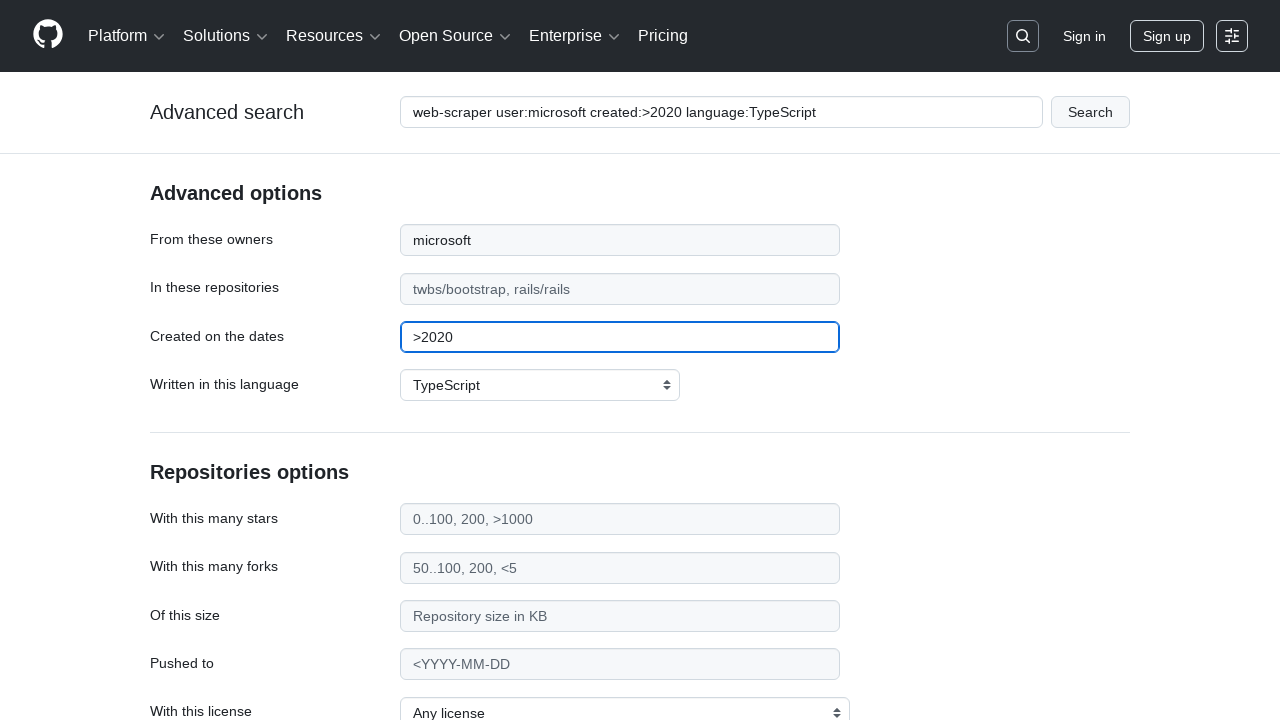

Clicked submit button to execute advanced search at (1090, 112) on #adv_code_search button[type="submit"]
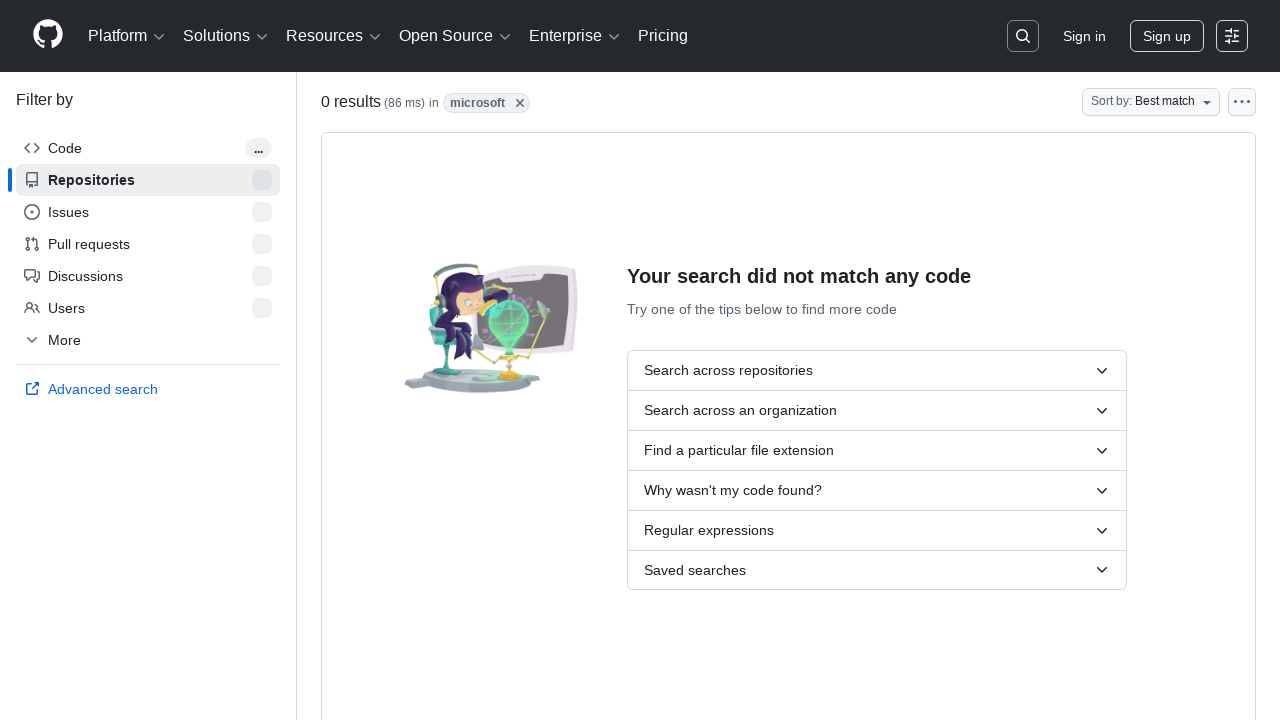

Search results page loaded successfully
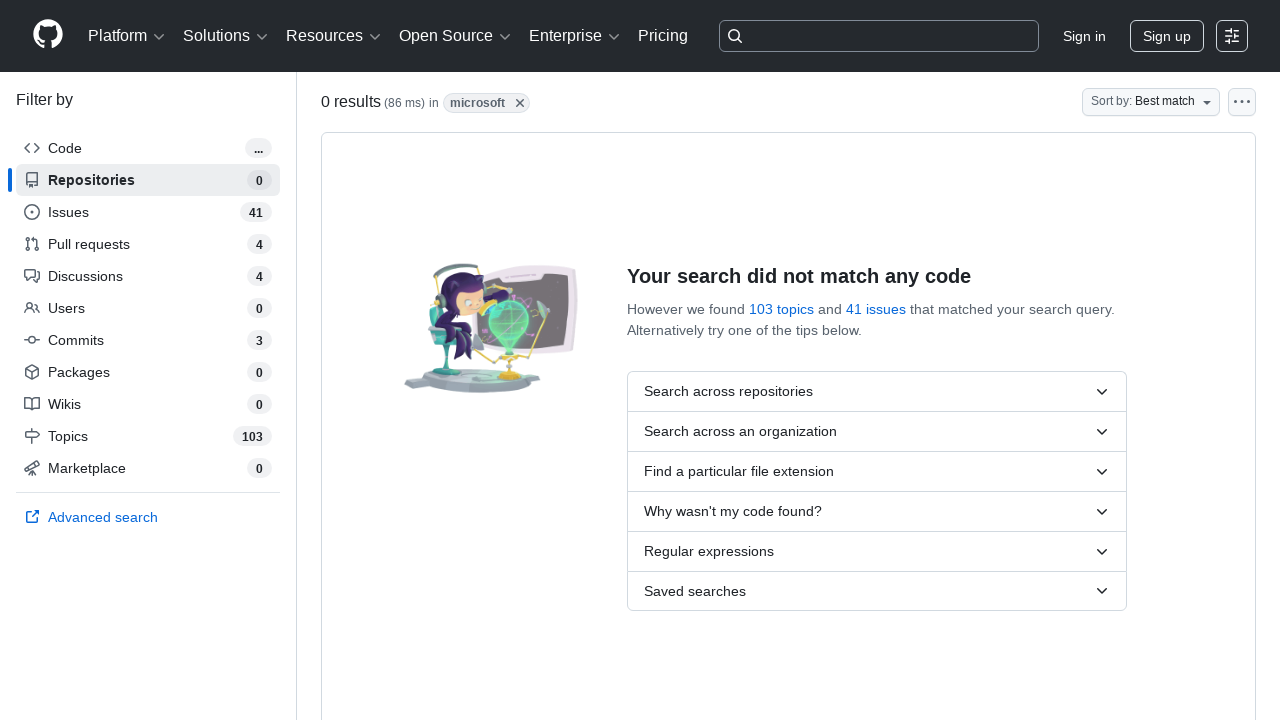

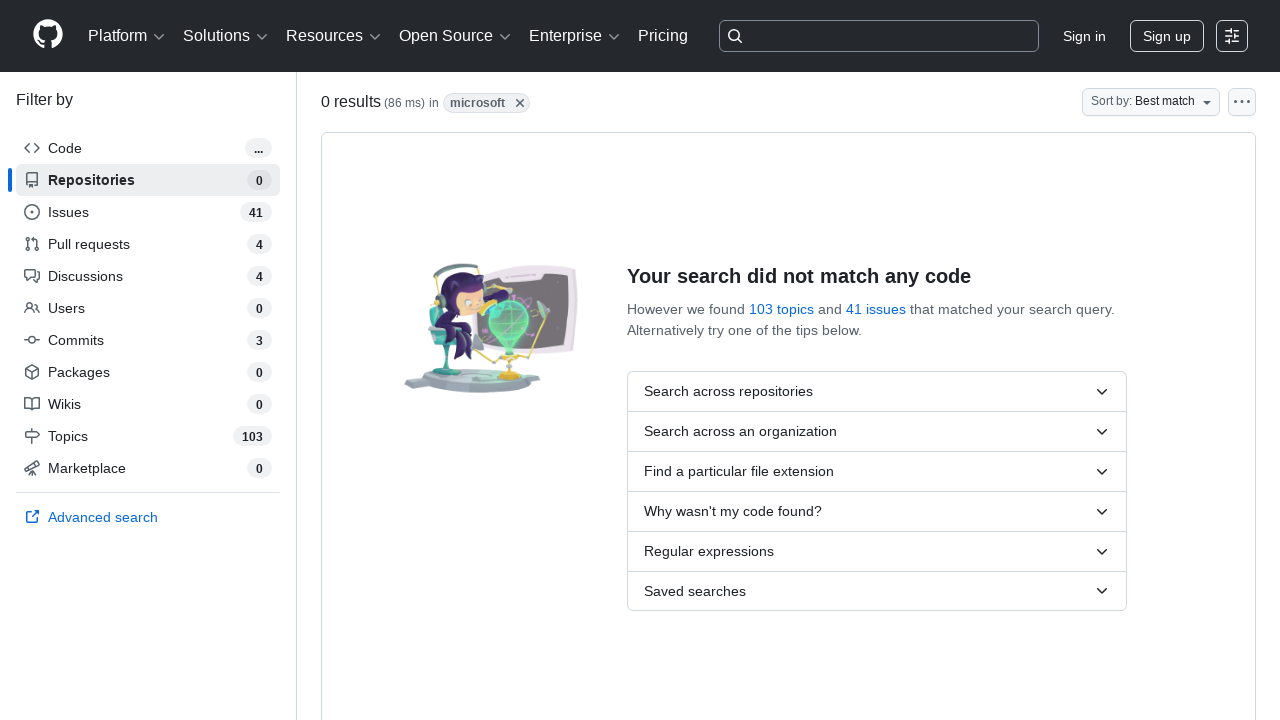